Tests that clicking the Email column header sorts the text values in ascending alphabetical order.

Starting URL: http://the-internet.herokuapp.com/tables

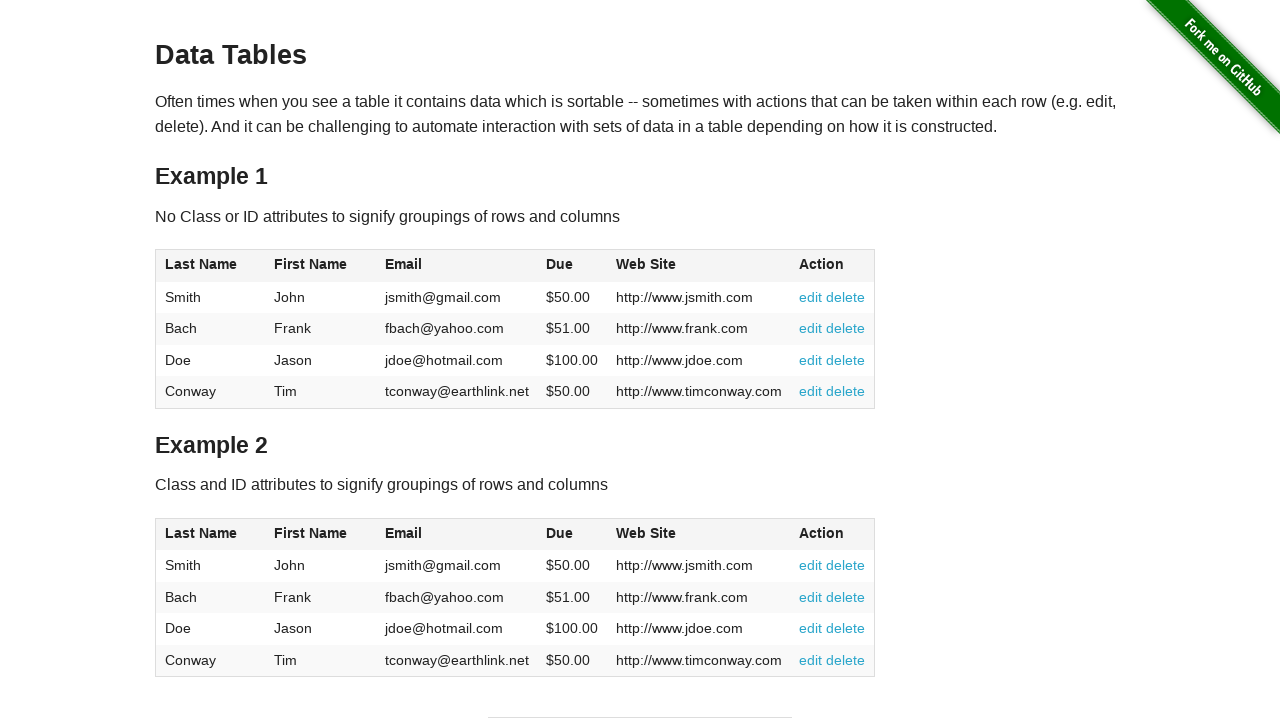

Clicked Email column header to sort ascending at (457, 266) on #table1 thead tr th:nth-of-type(3)
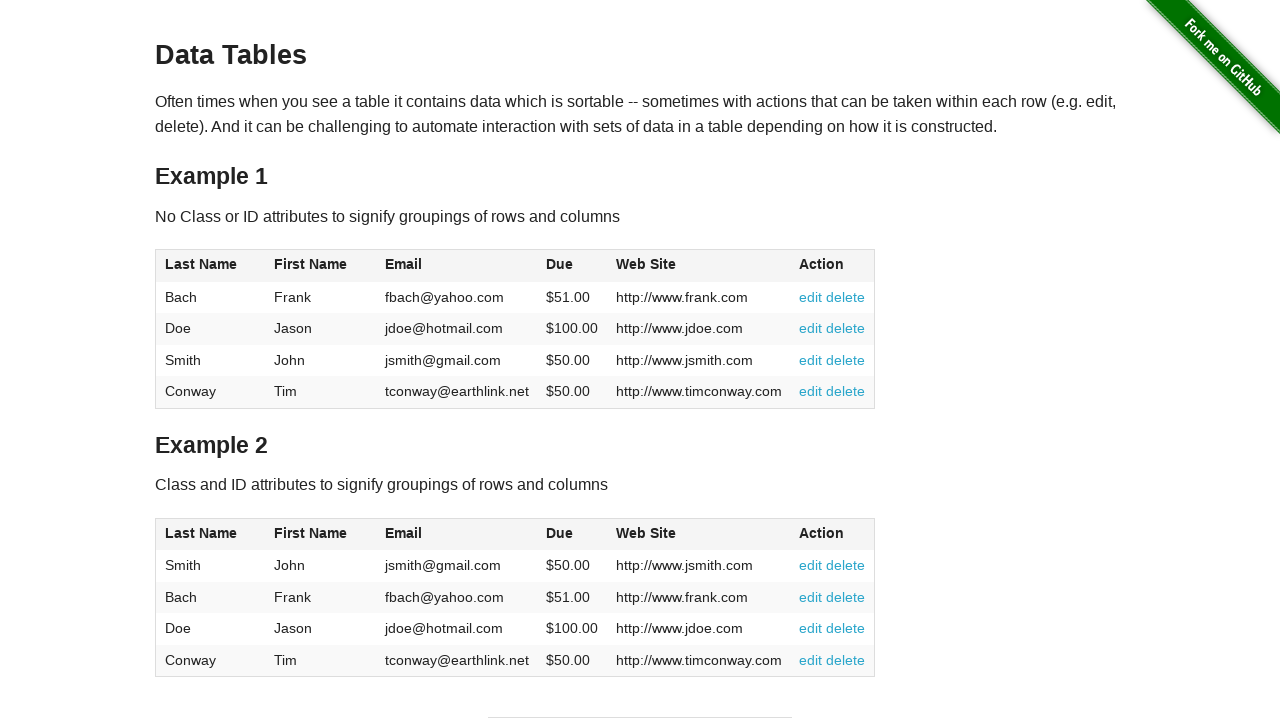

Email column values loaded and table sorted in ascending order
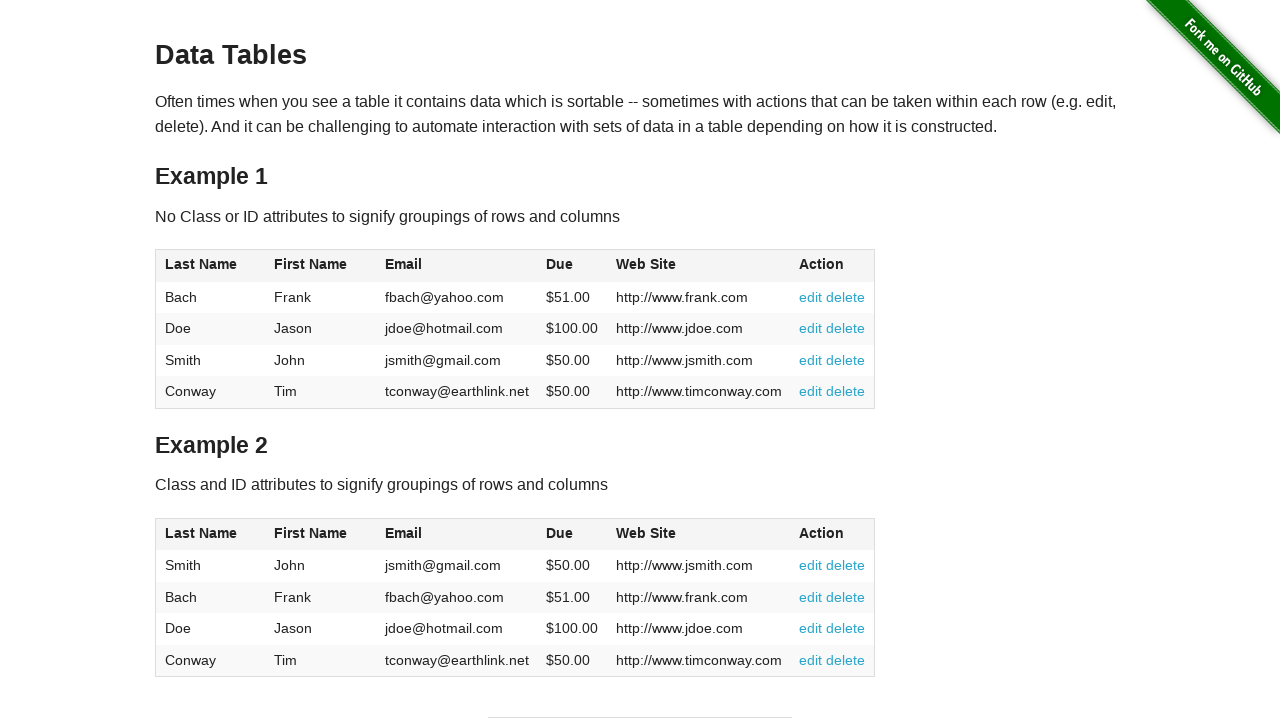

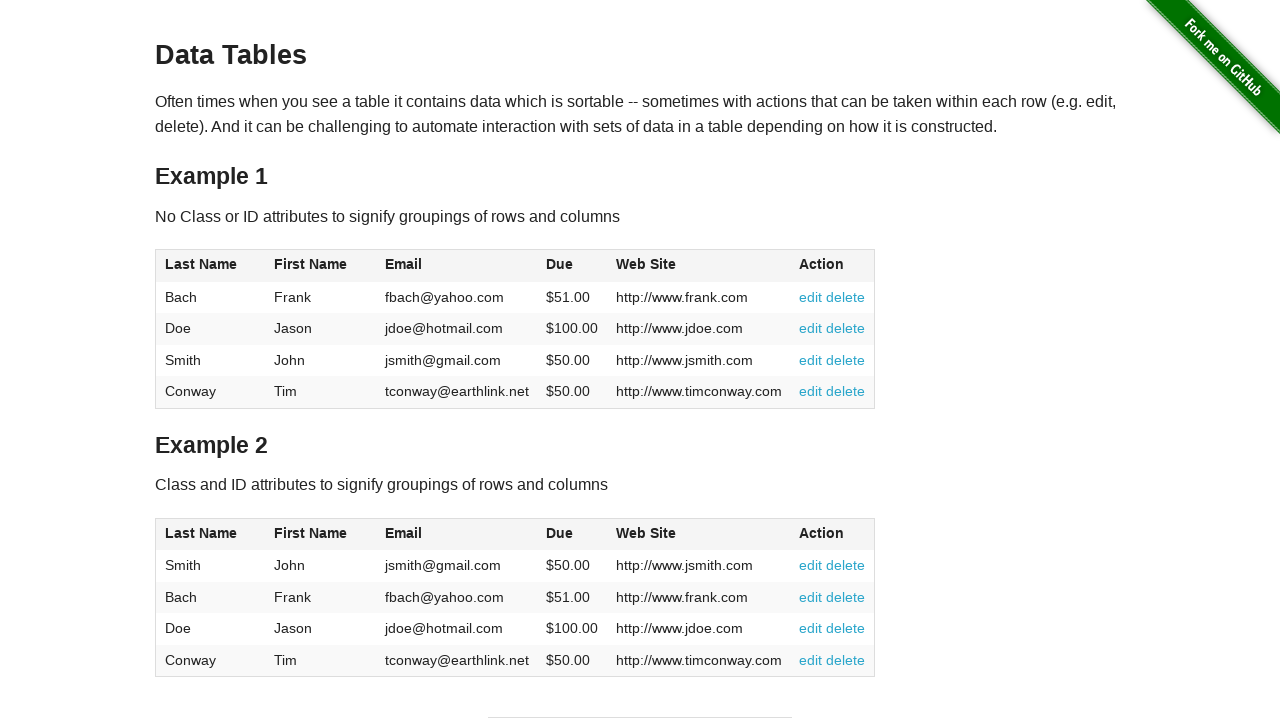